Tests A/B test opt-out by adding an opt-out cookie before visiting the A/B test page, then verifying the page shows "No A/B Test" heading

Starting URL: http://the-internet.herokuapp.com

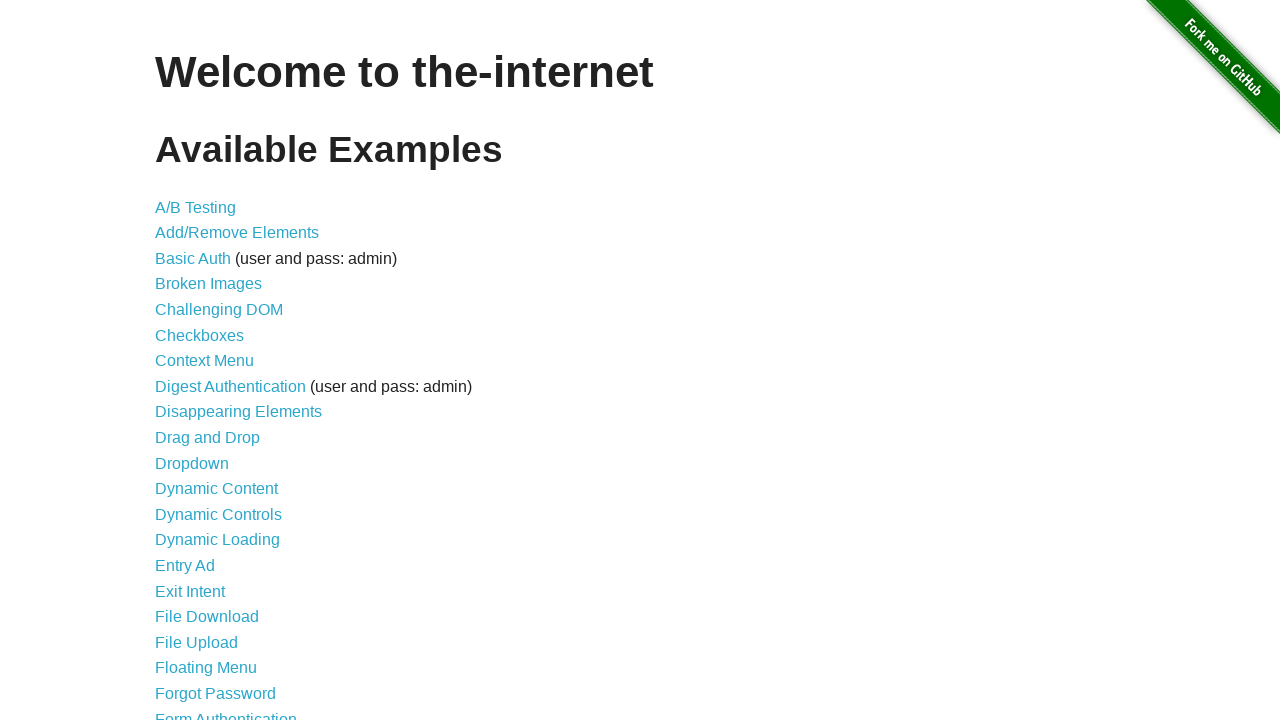

Added optimizelyOptOut cookie with value 'true' to opt out of A/B test
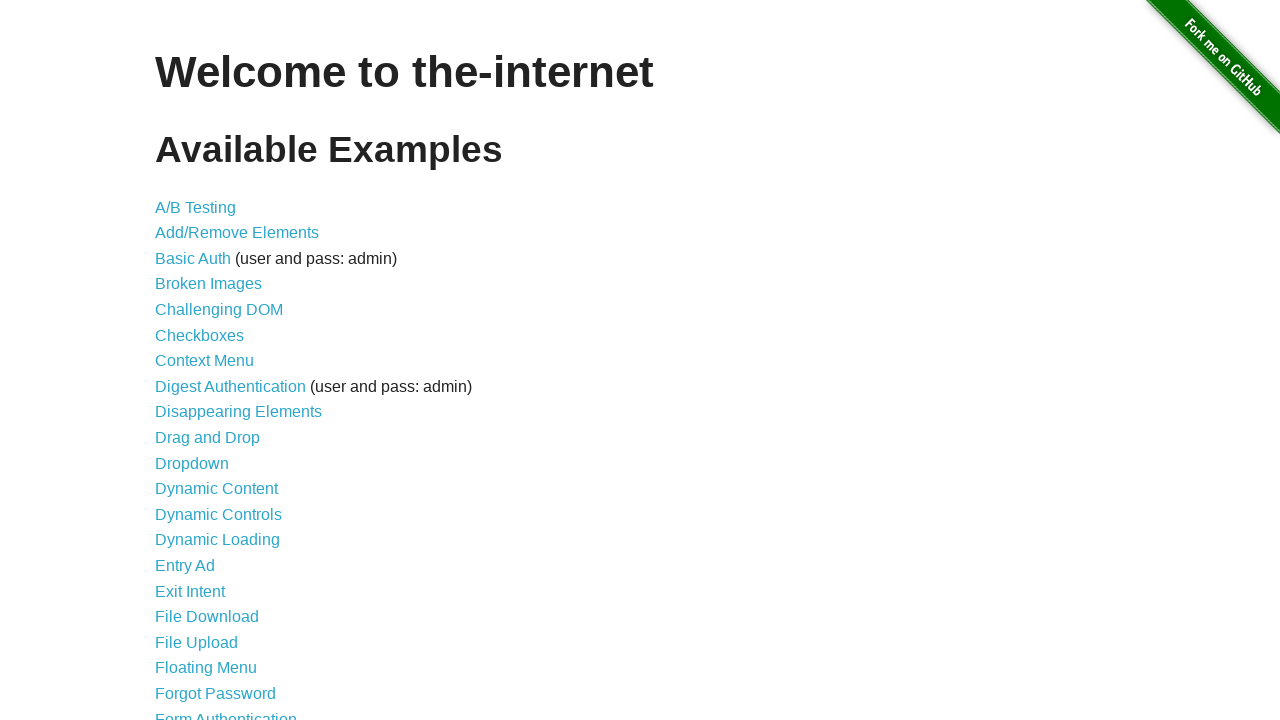

Navigated to A/B test page
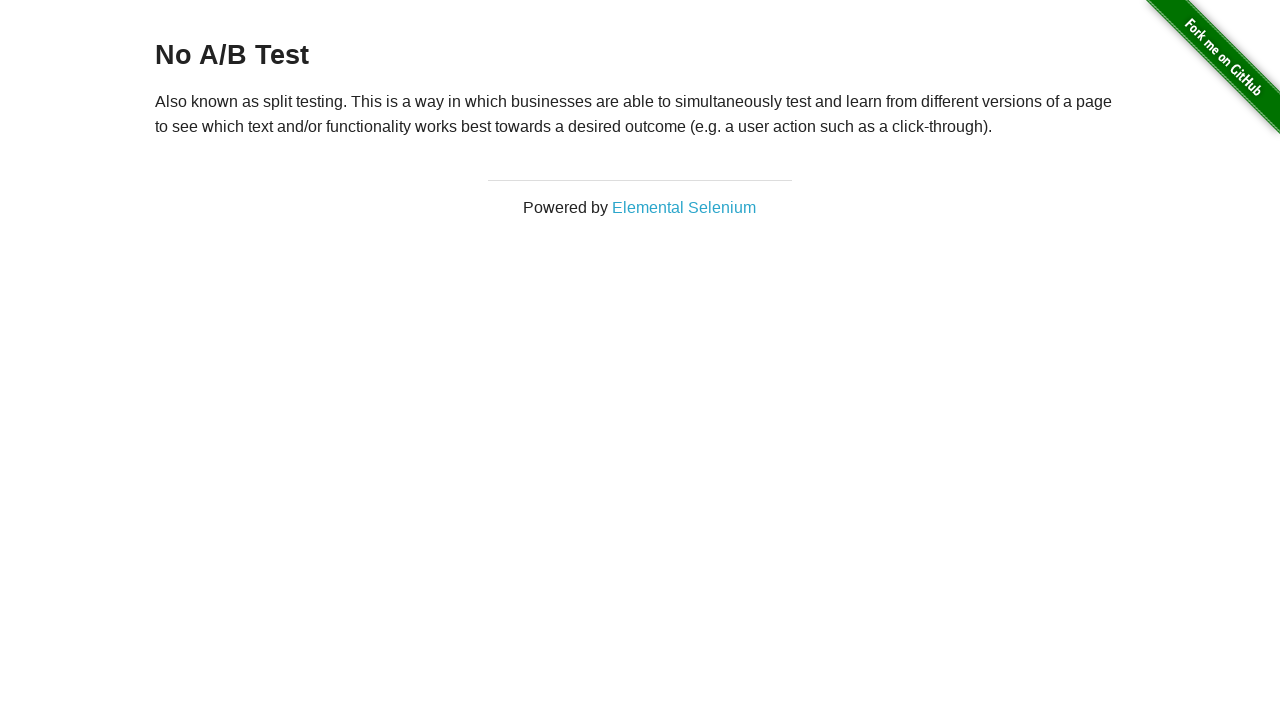

A/B test page loaded with h3 heading visible
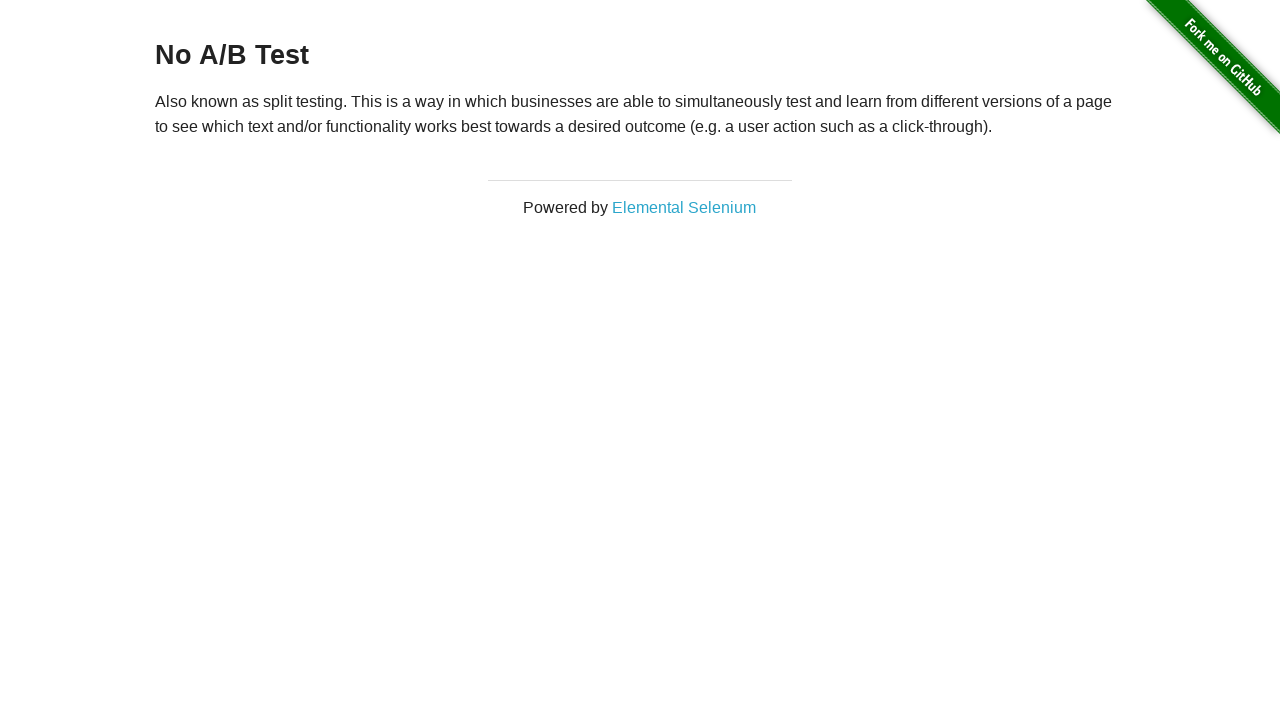

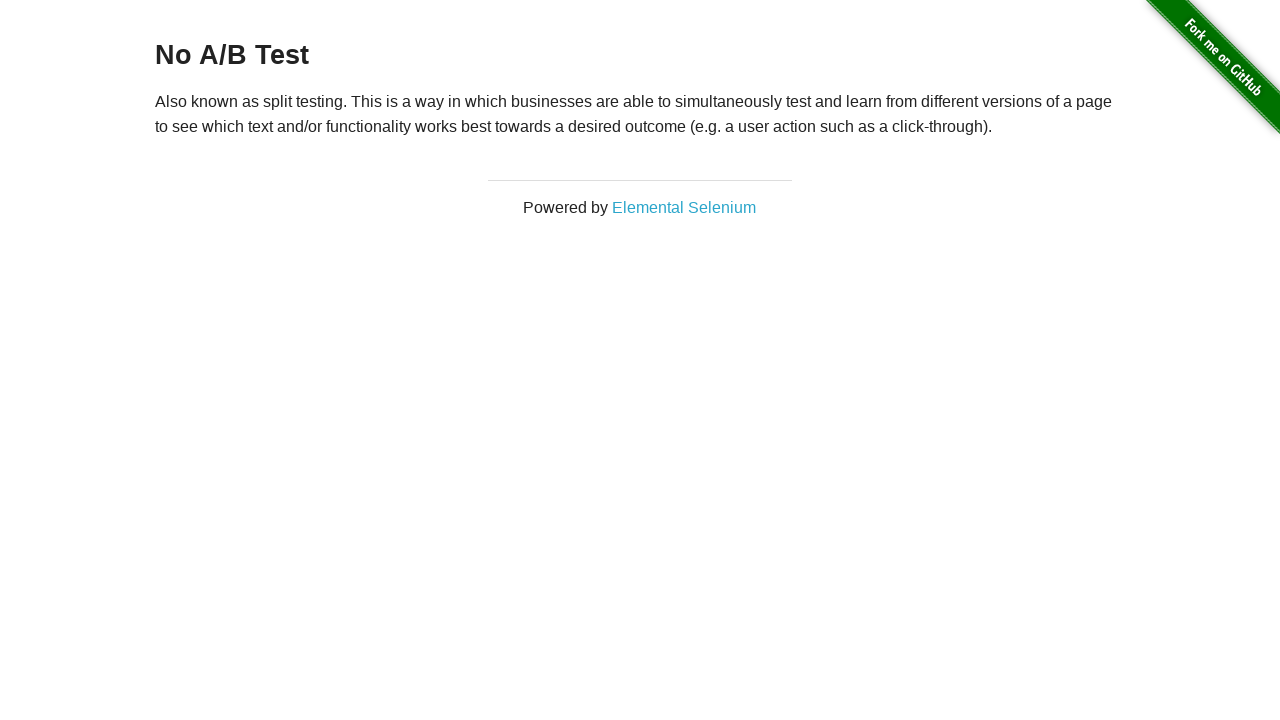